Tests page loading efficiency by verifying critical content (main and bottom navigation) loads properly on mobile viewport.

Starting URL: https://the-match-five.vercel.app

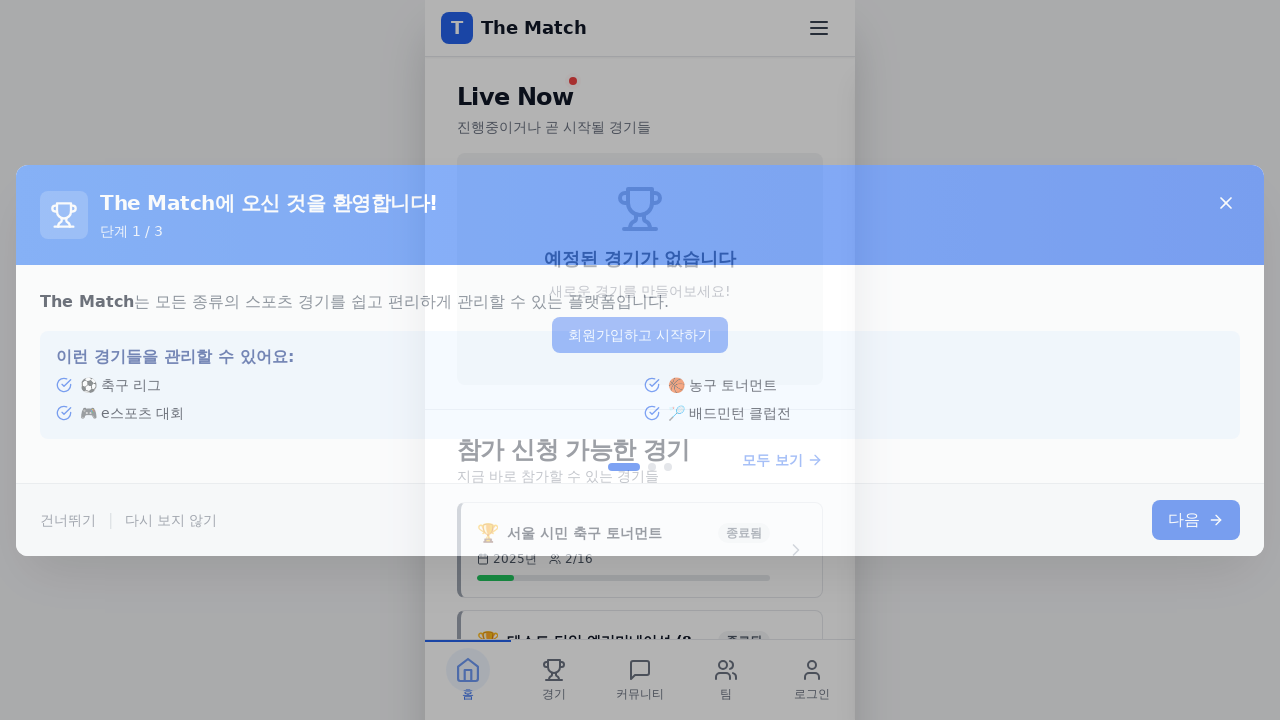

Set mobile viewport to 375x667
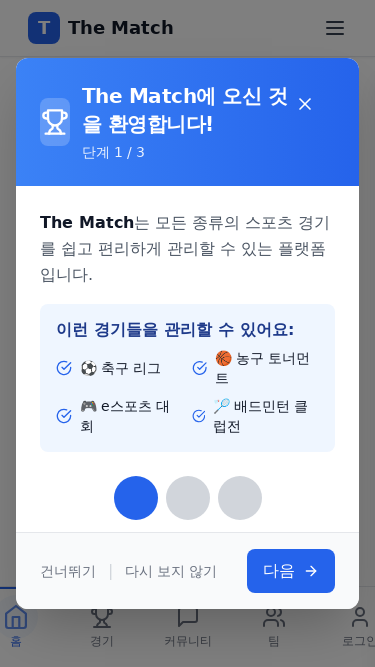

Page loaded with networkidle state on 3G network
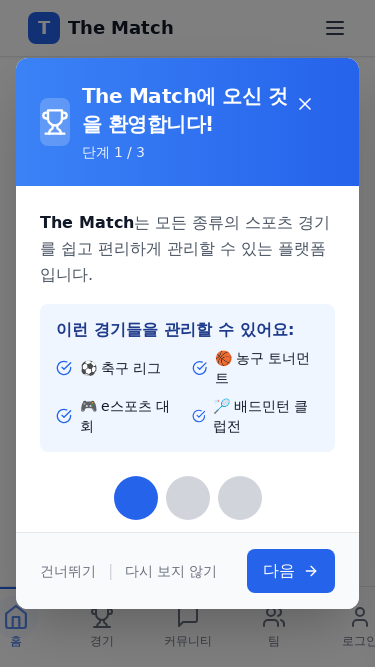

Main content loaded and visible
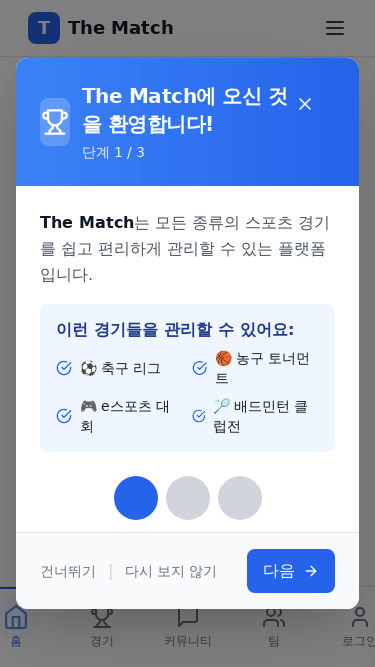

Bottom navigation loaded and visible
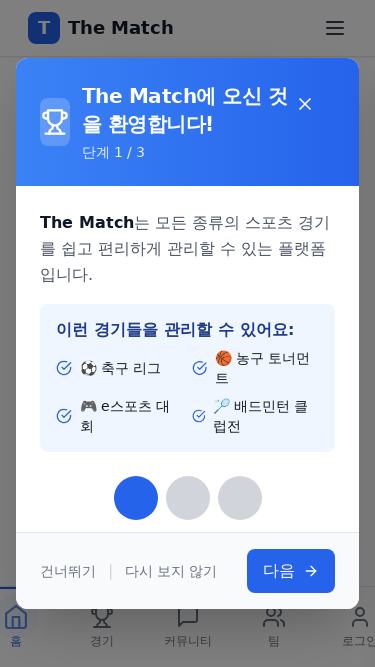

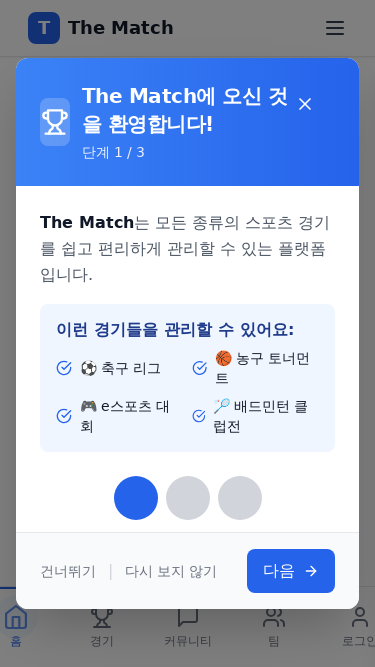